Tests jQuery UI custom dropdown by selecting different options from multiple dropdown menus (speed, files, number, salutation)

Starting URL: https://jqueryui.com/resources/demos/selectmenu/default.html

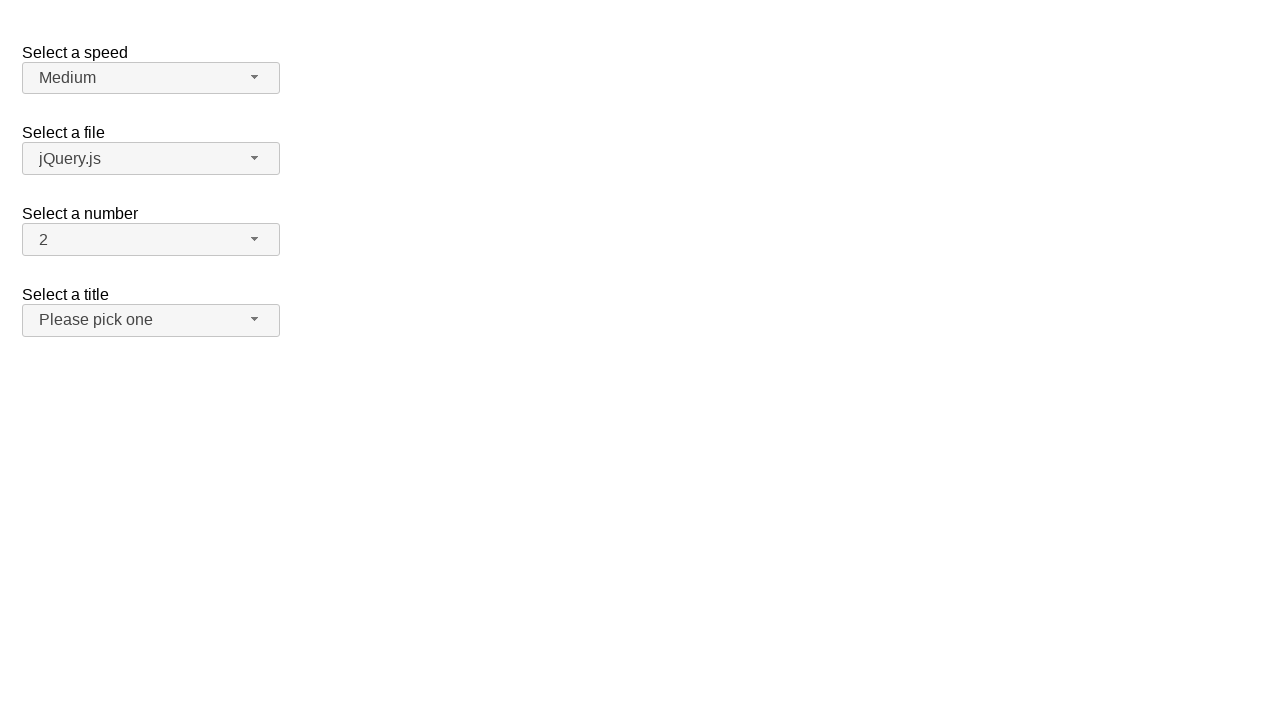

Clicked speed dropdown button at (151, 78) on #speed-button
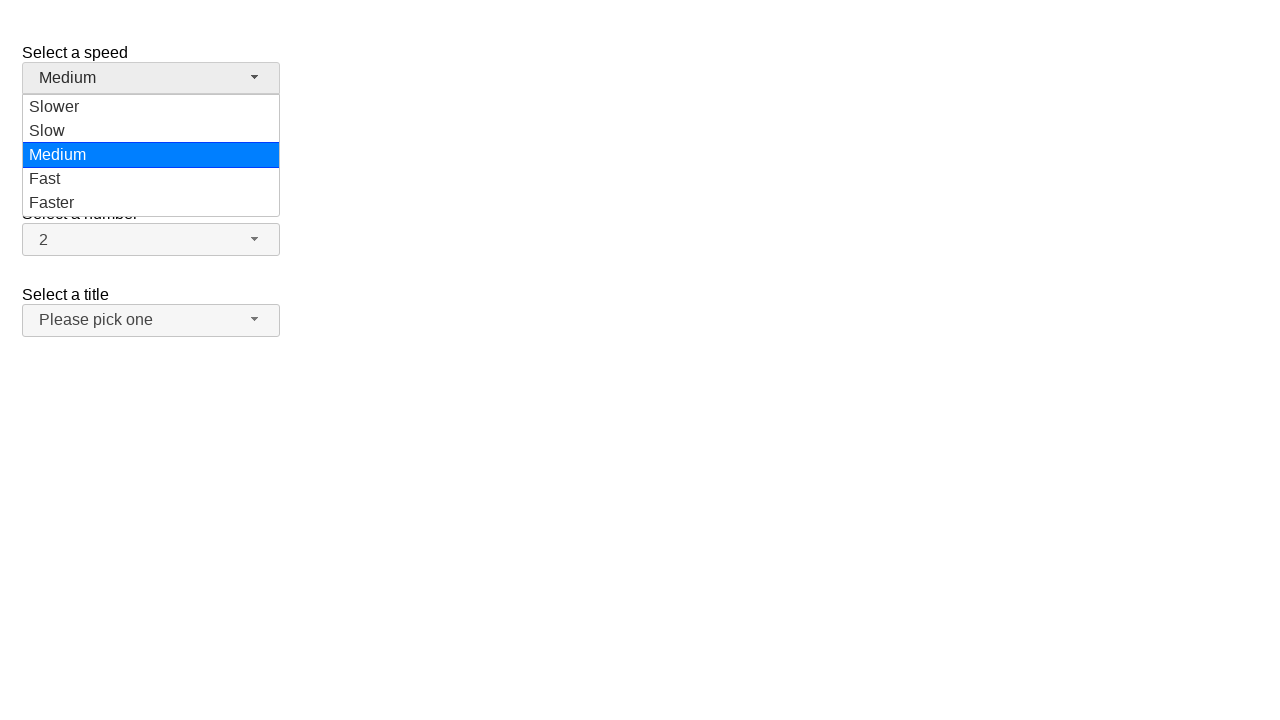

Speed dropdown menu appeared
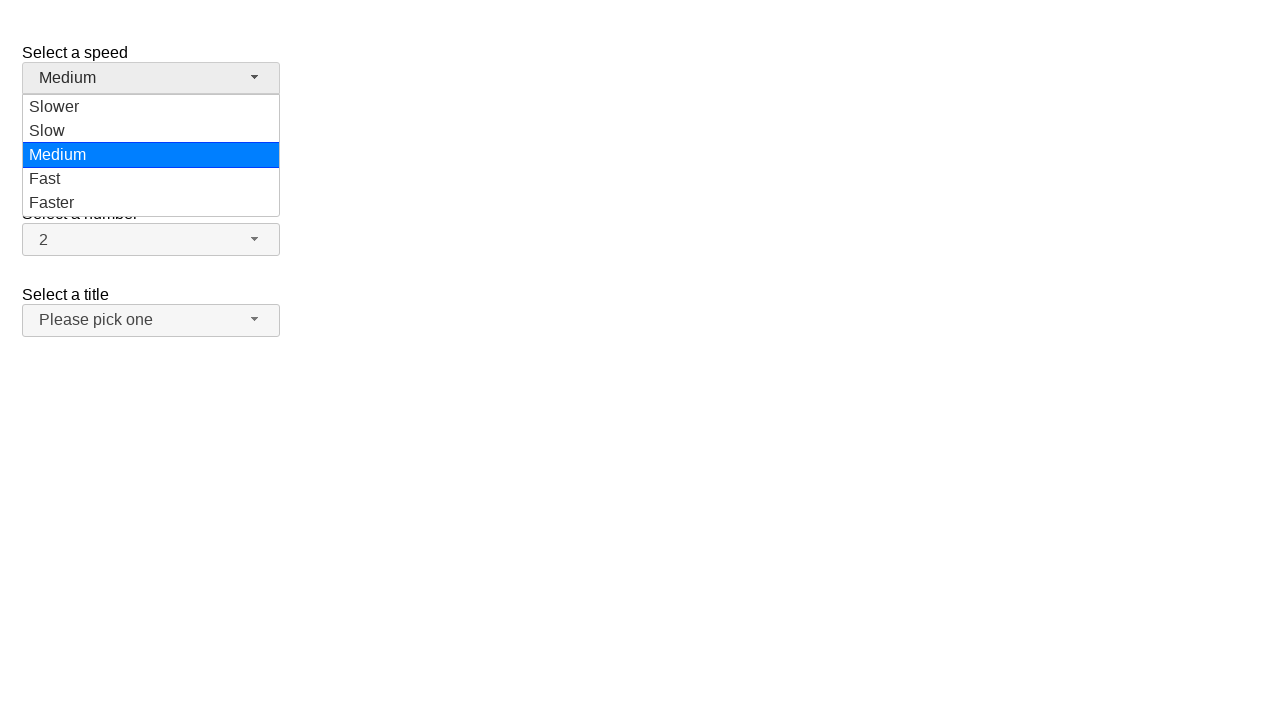

Selected 'Faster' option from speed dropdown at (151, 203) on ul#speed-menu>li>div:text('Faster')
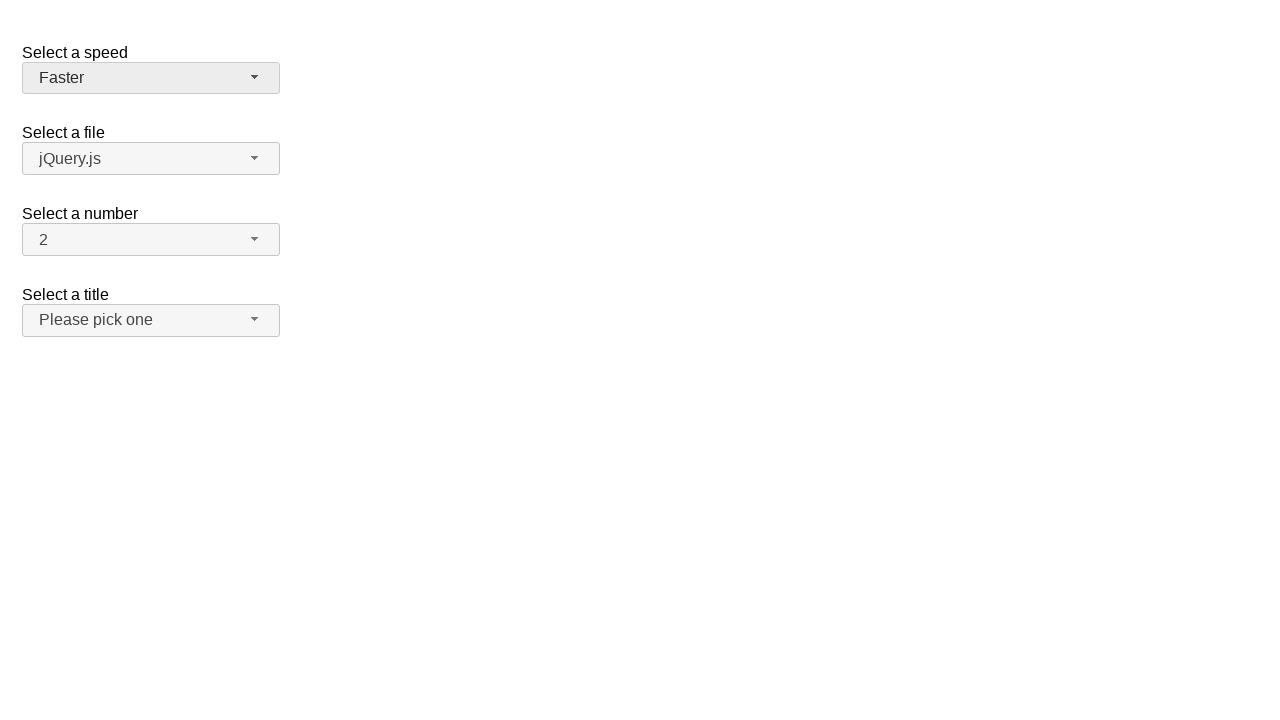

Verified speed selection is 'Faster'
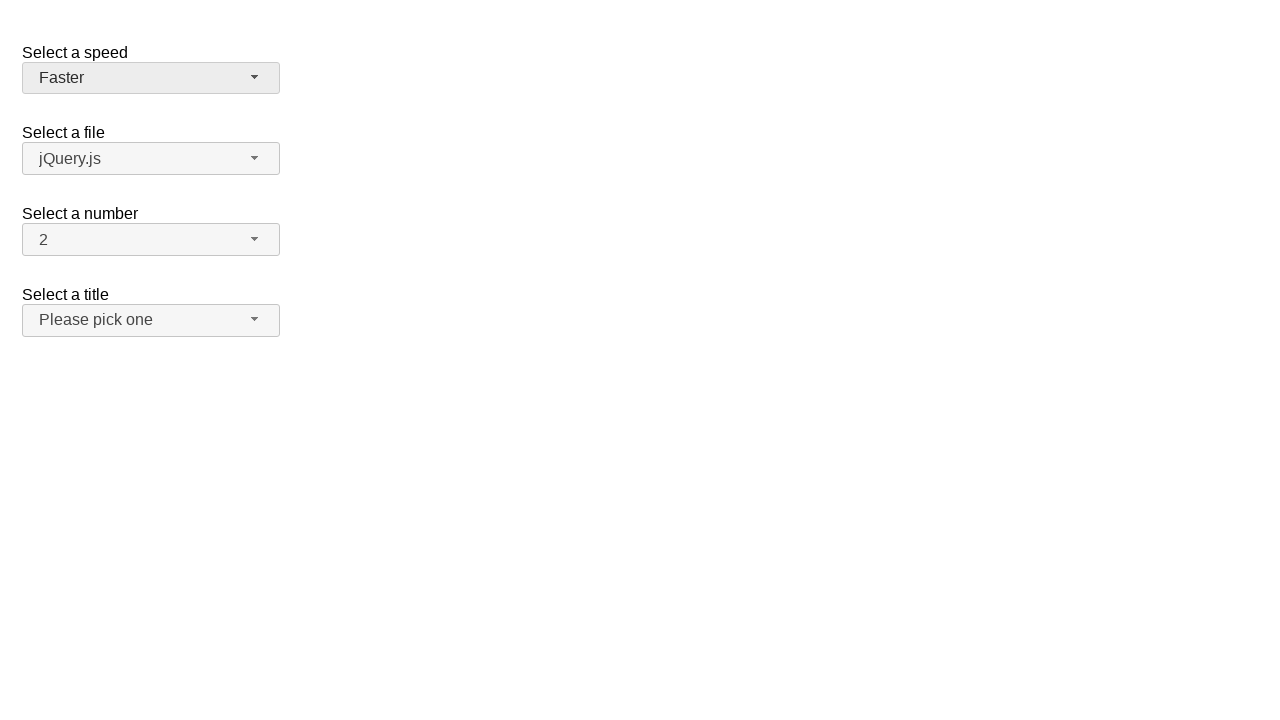

Clicked files dropdown button at (151, 159) on #files-button
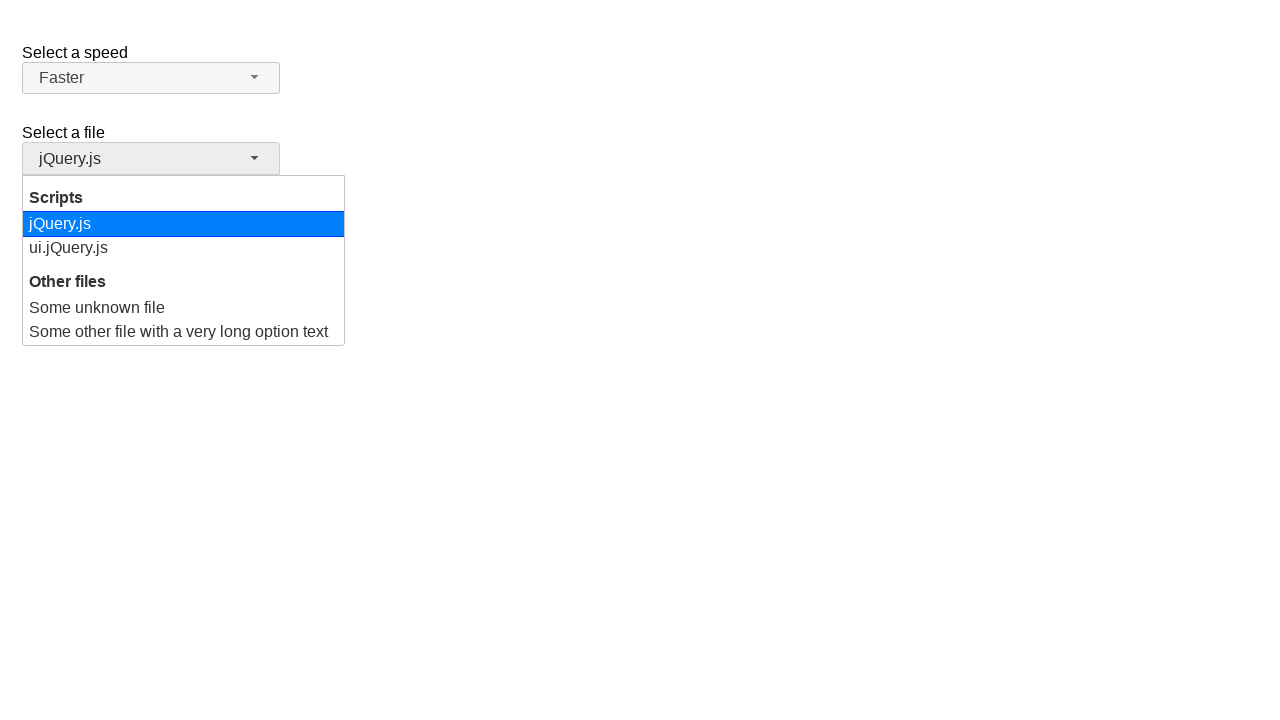

Files dropdown menu appeared
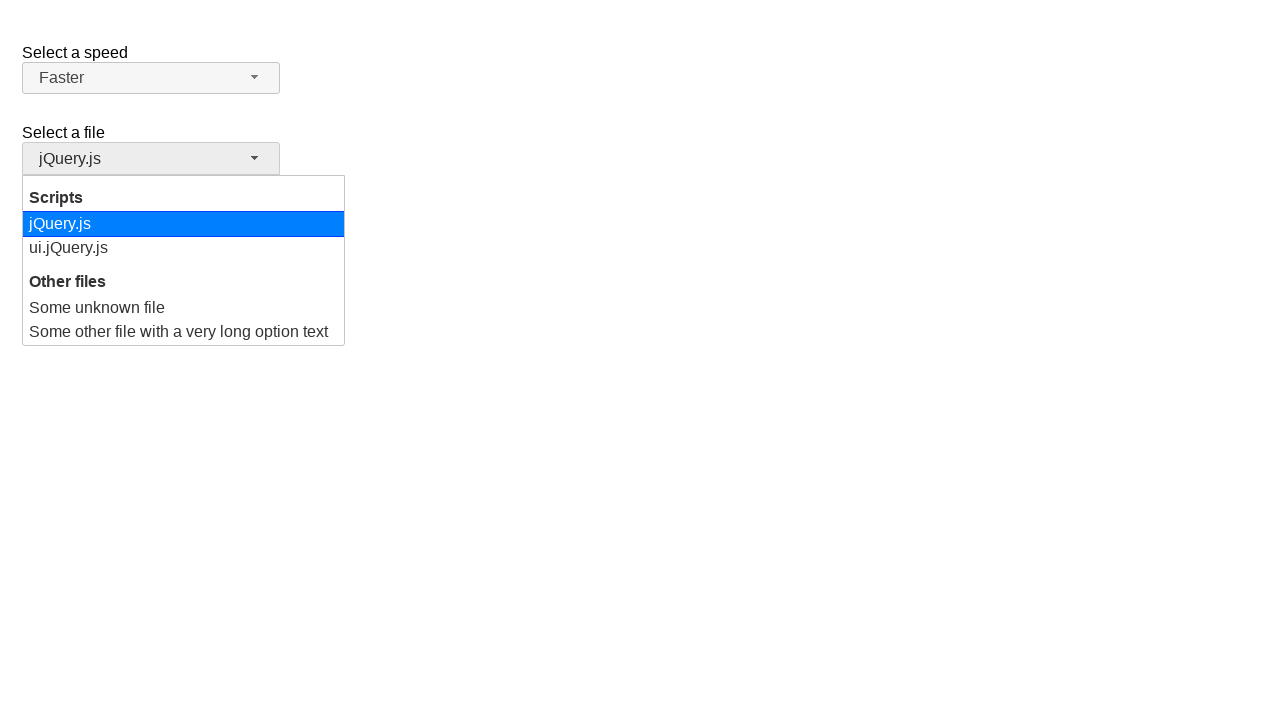

Selected 'Some unknown file' option from files dropdown at (184, 308) on ul#files-menu>li>div:text('Some unknown file')
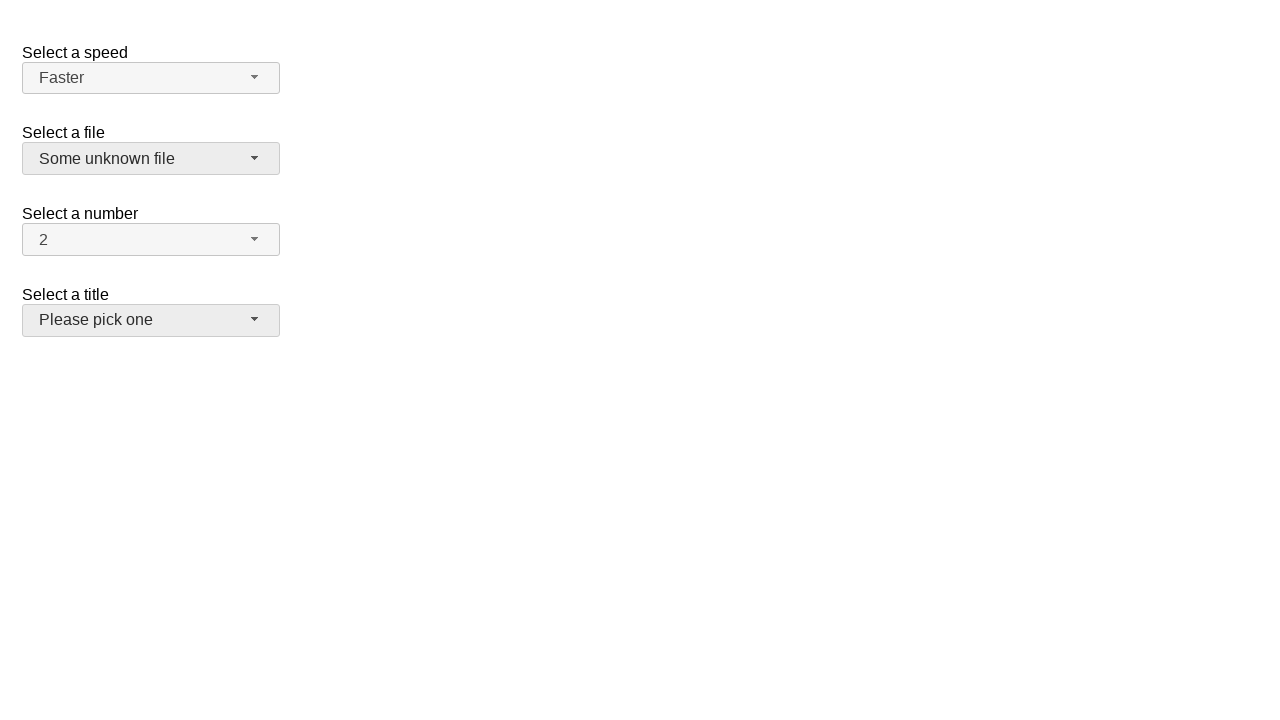

Verified files selection is 'Some unknown file'
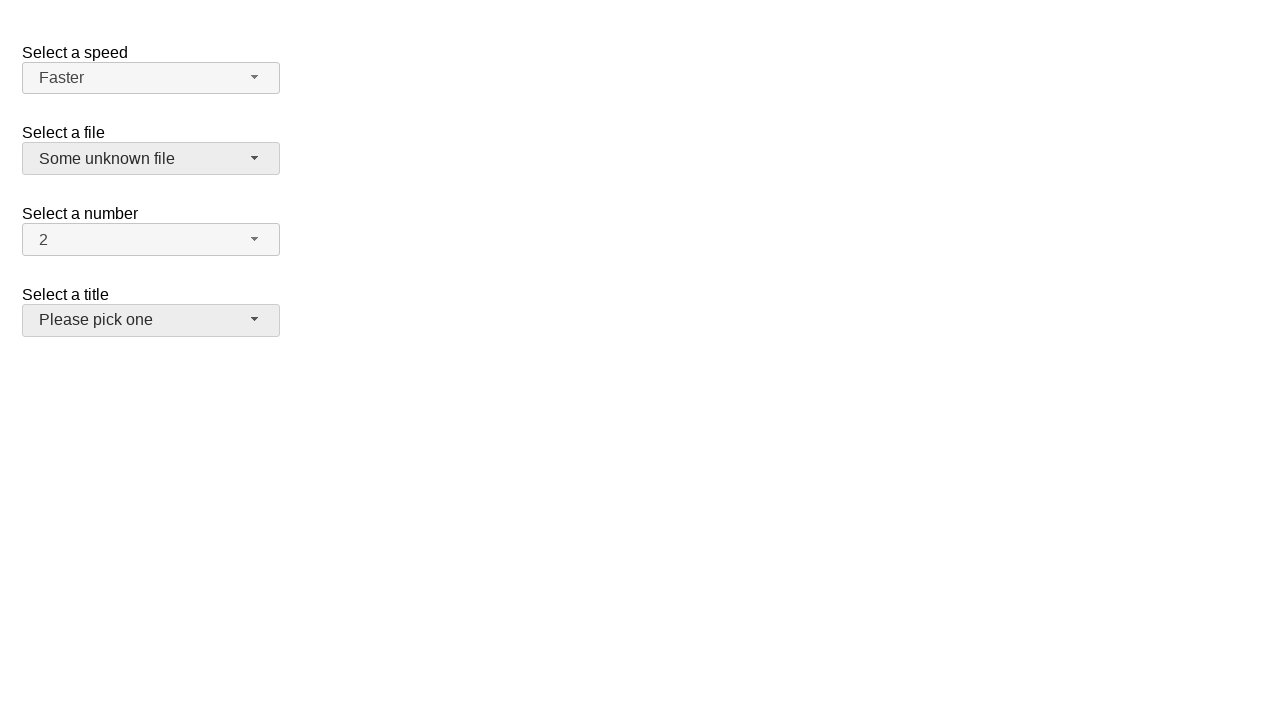

Clicked number dropdown button at (151, 240) on #number-button
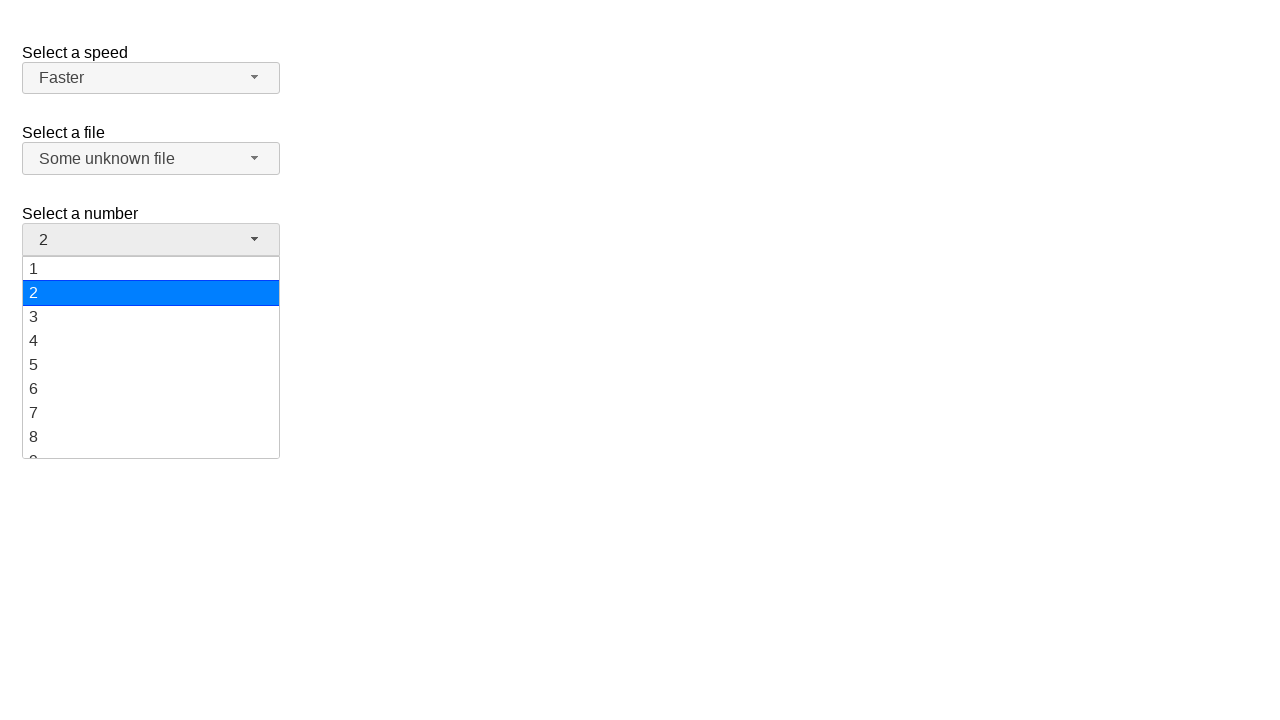

Number dropdown menu appeared
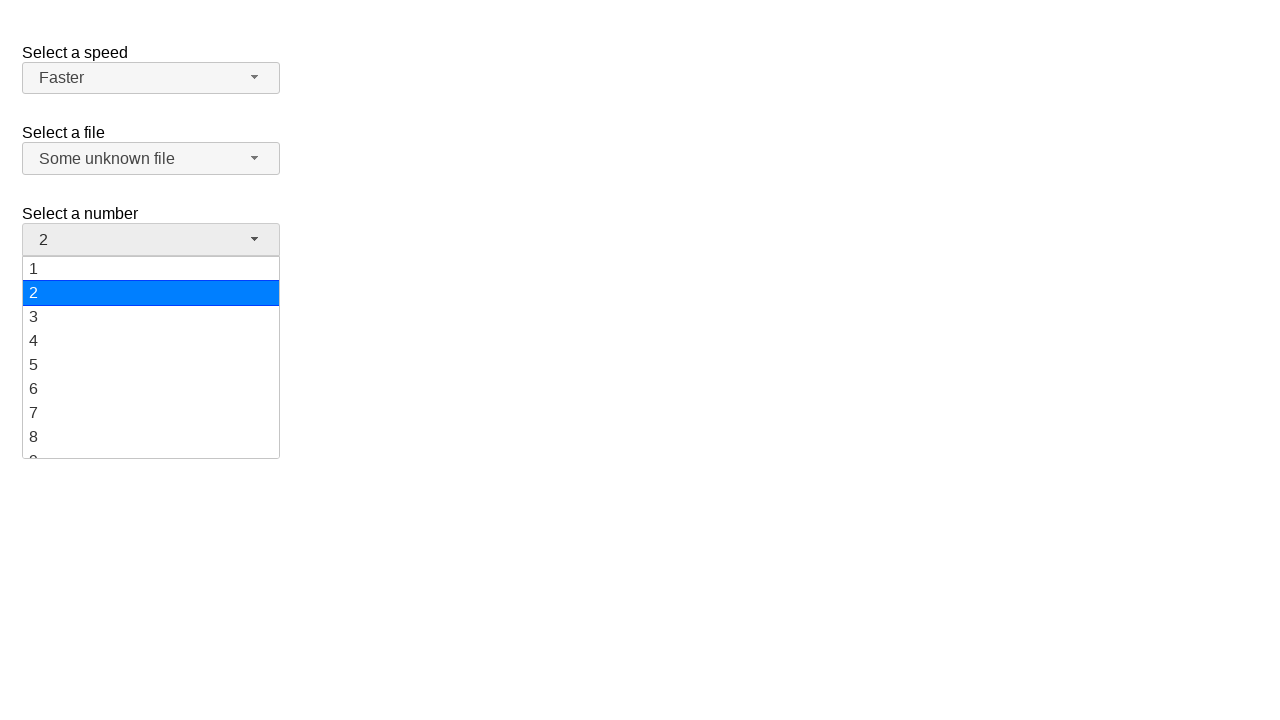

Selected '19' option from number dropdown at (151, 445) on ul#number-menu>li>div:text('19')
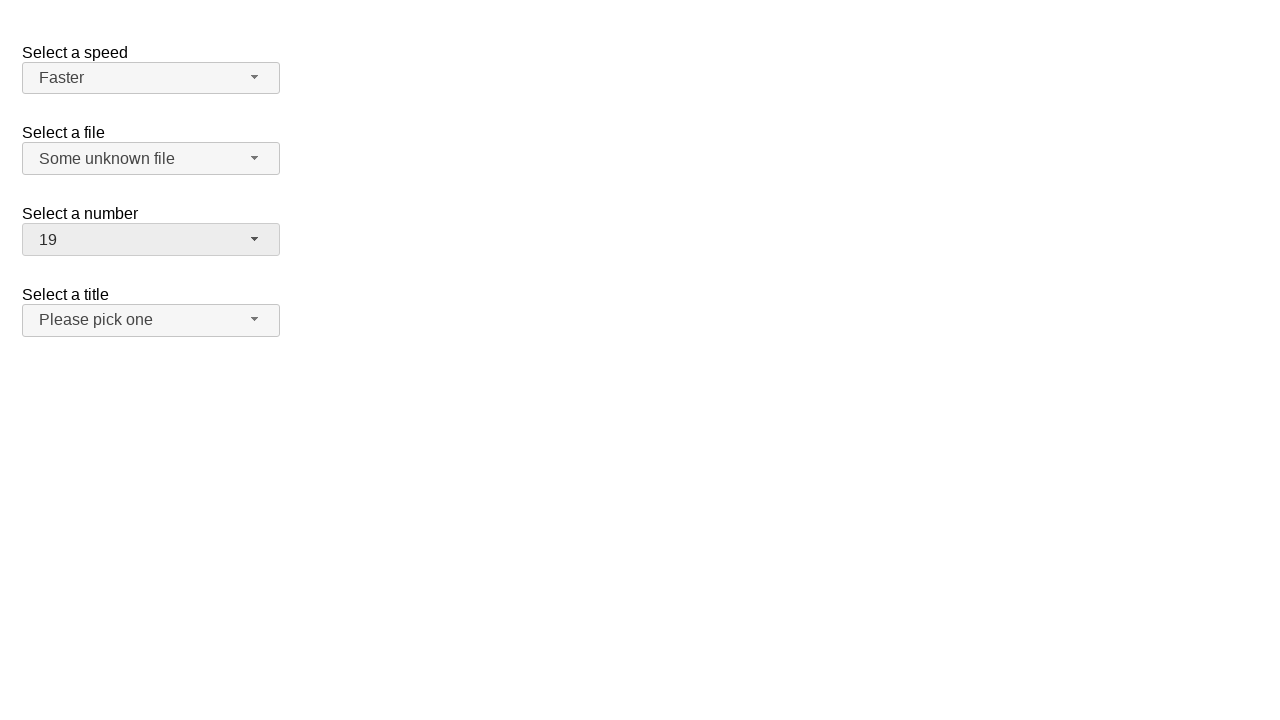

Verified number selection is '19'
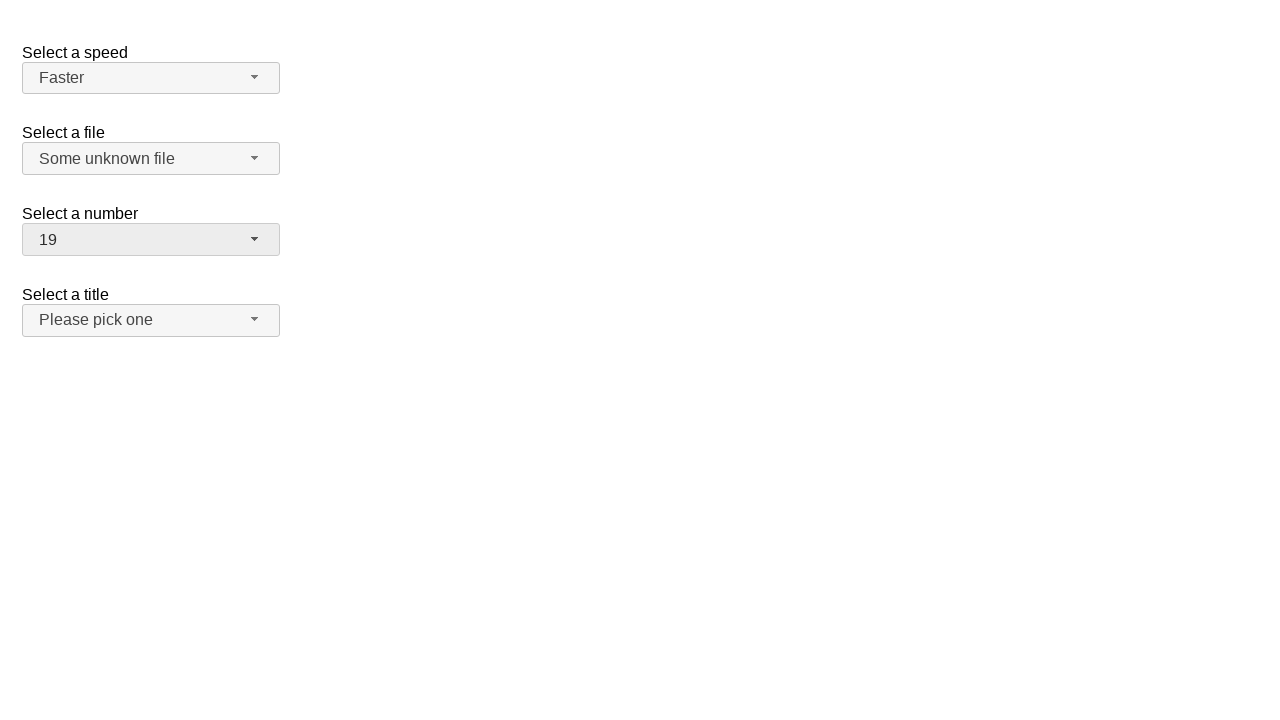

Clicked salutation dropdown button at (151, 320) on #salutation-button
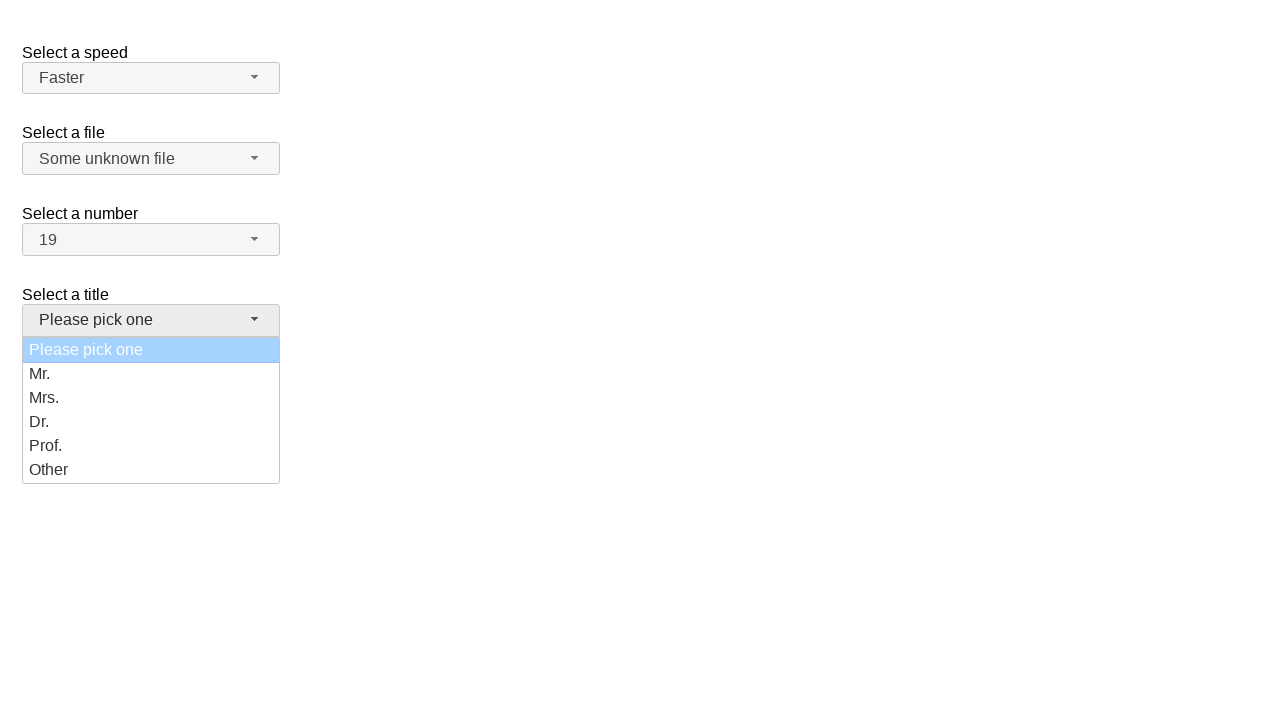

Salutation dropdown menu appeared
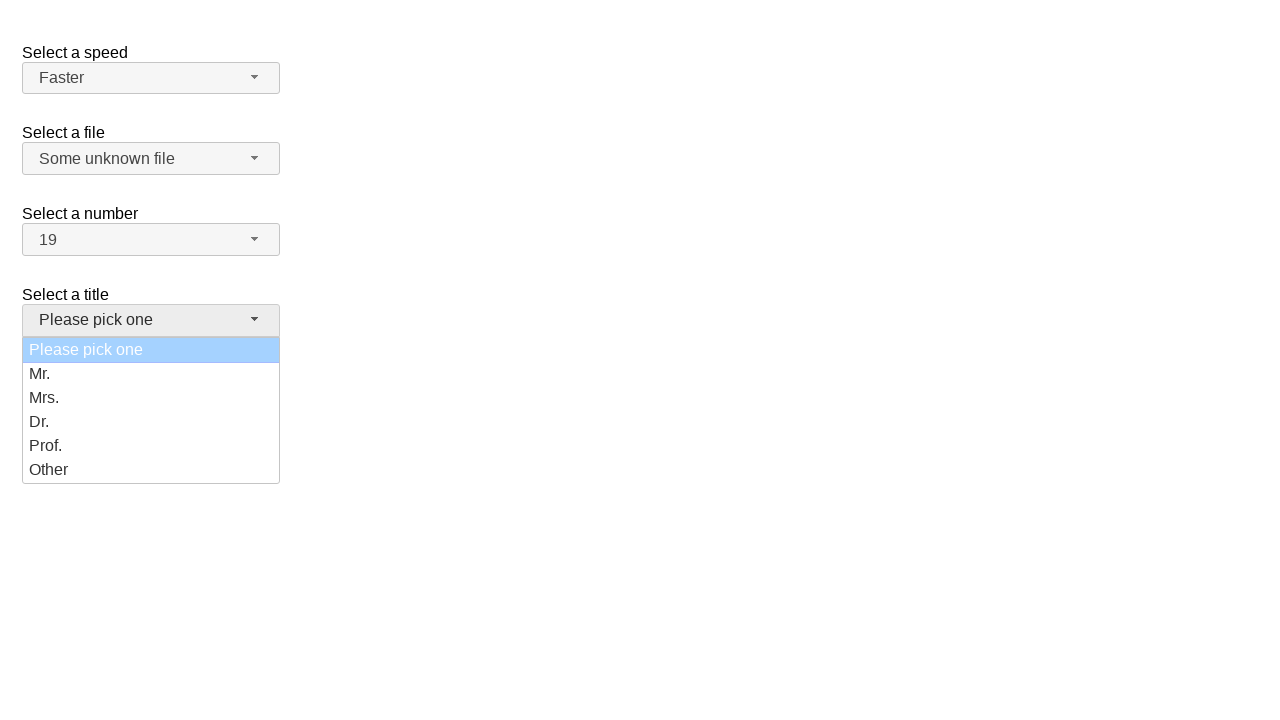

Selected 'Mrs.' option from salutation dropdown at (151, 398) on ul#salutation-menu>li>div:text('Mrs.')
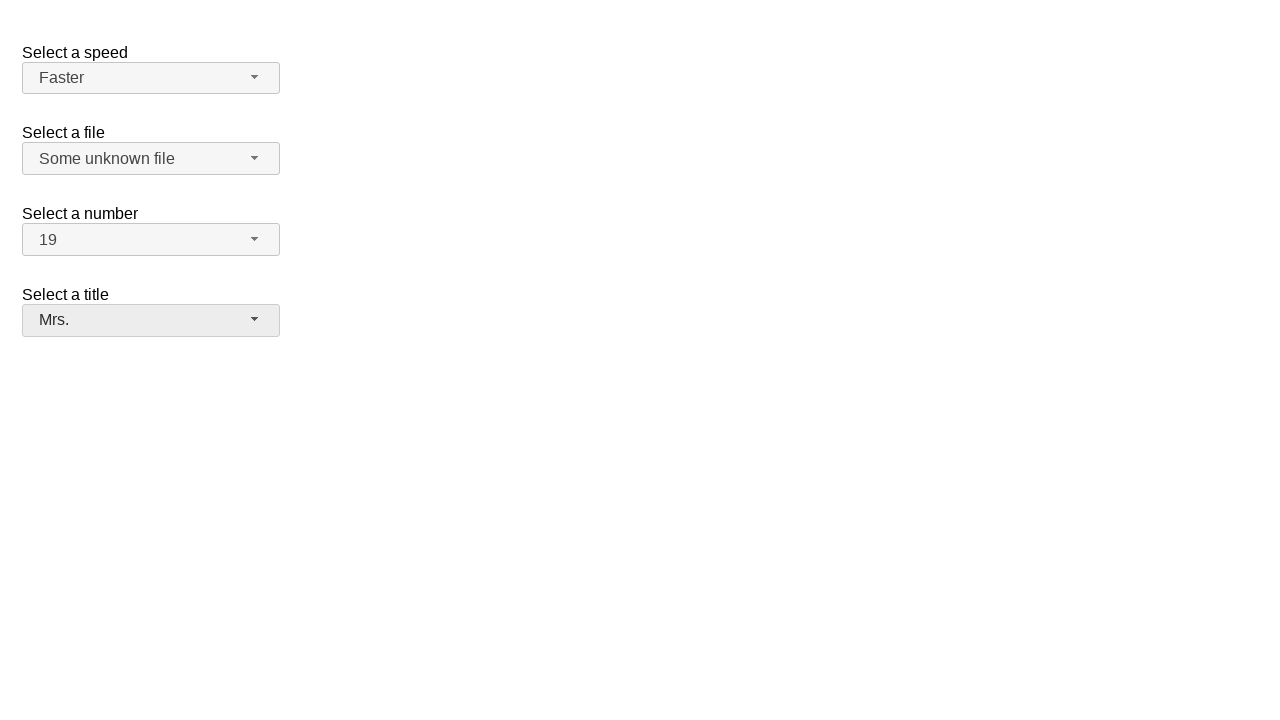

Verified salutation selection is 'Mrs.'
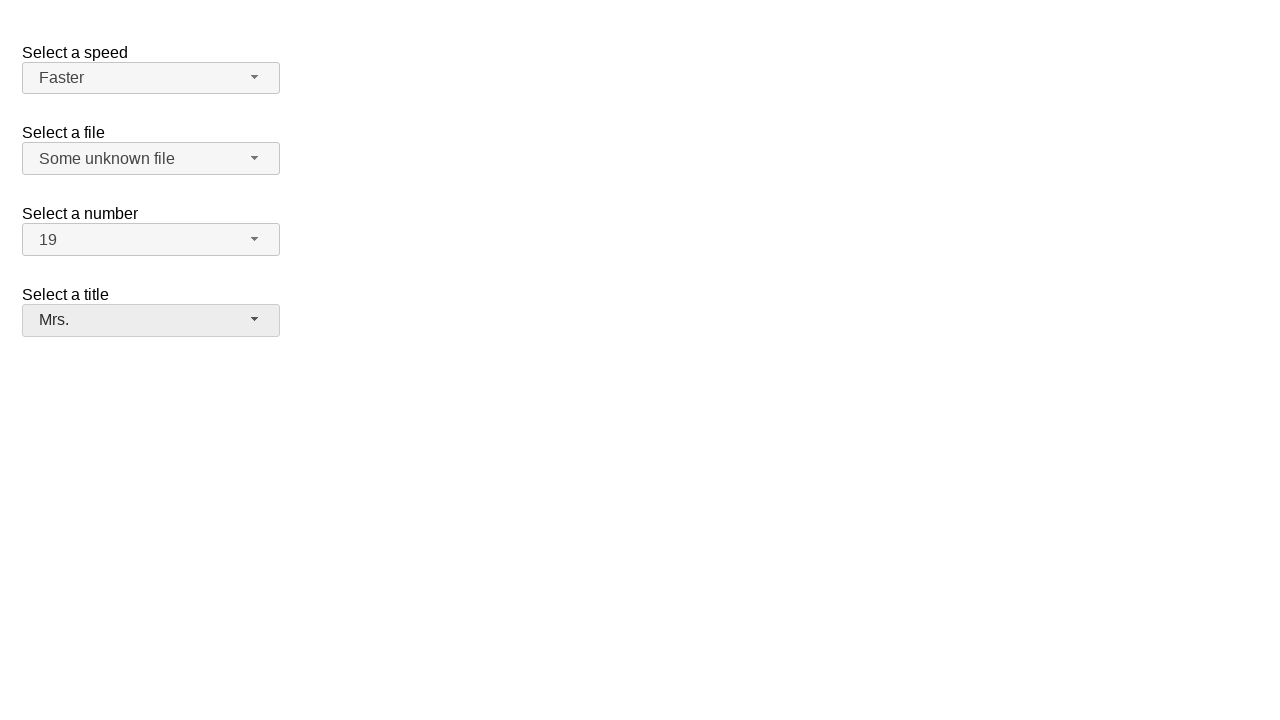

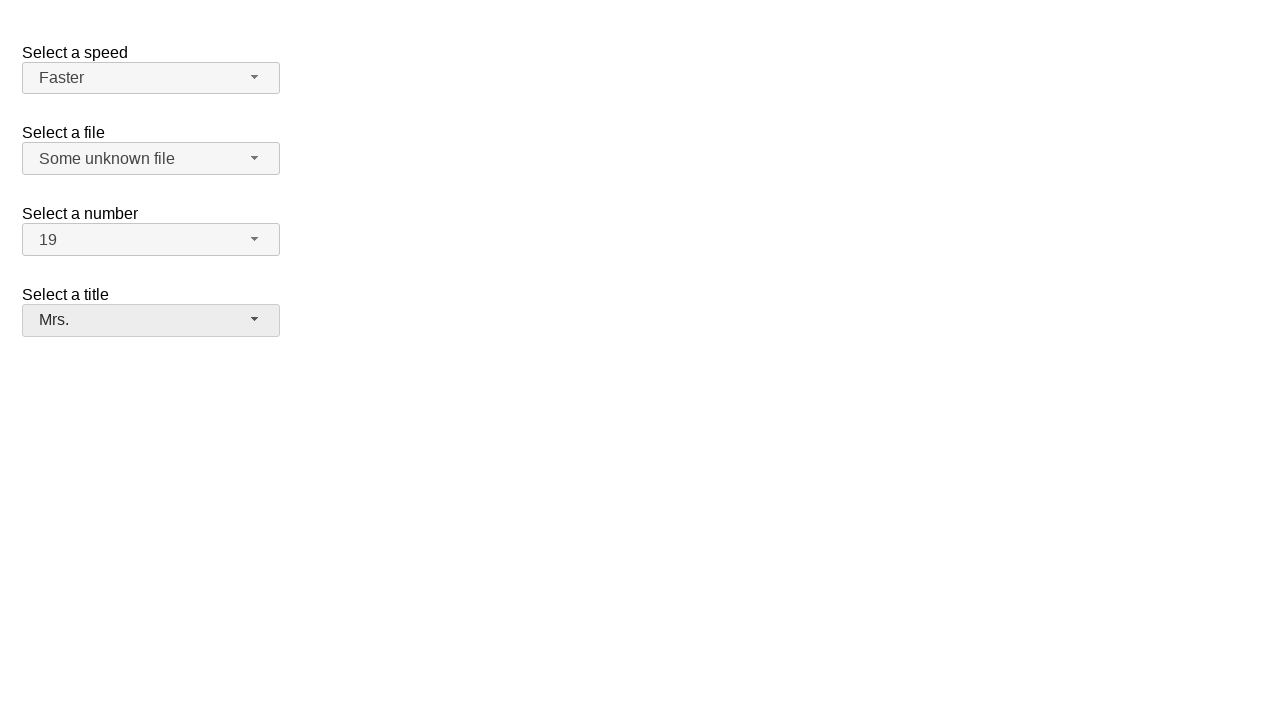